Tests keyboard actions by sending various key presses (ENTER, ESCAPE, SPACE, DELETE) to a key press detection page and verifying the page responds to each key.

Starting URL: http://the-internet.herokuapp.com/key_presses

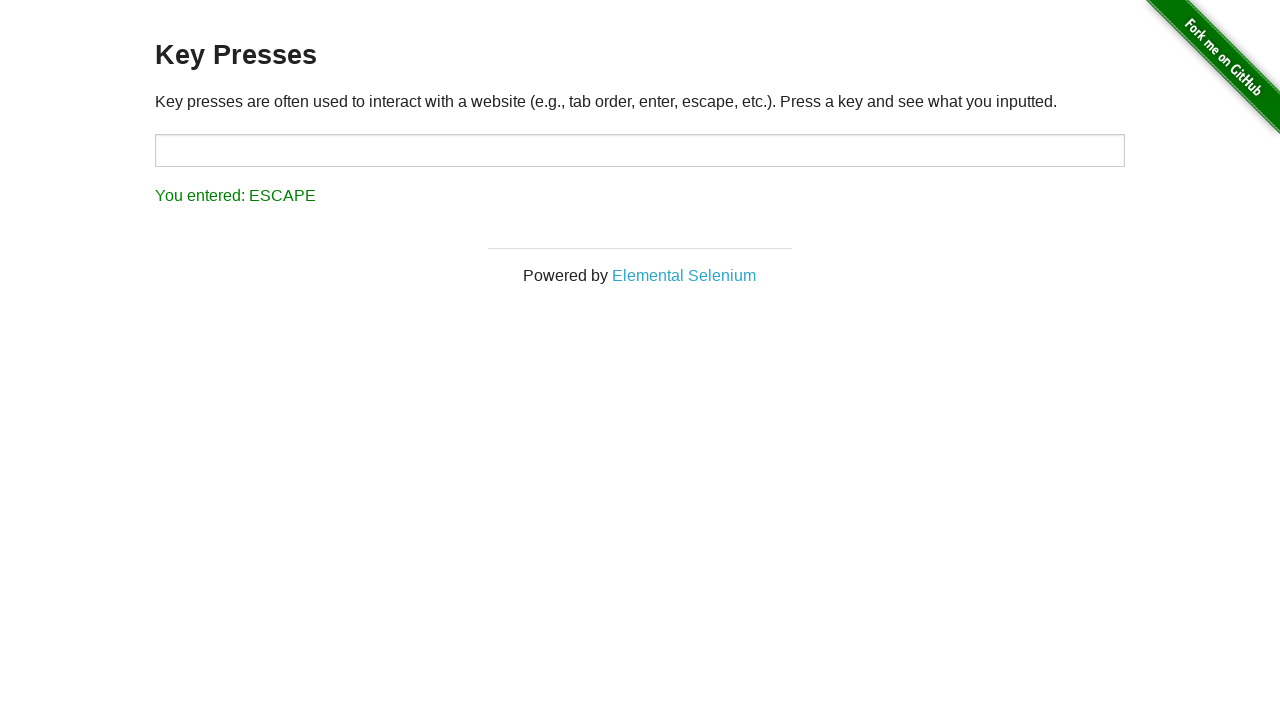

Pressed ENTER key
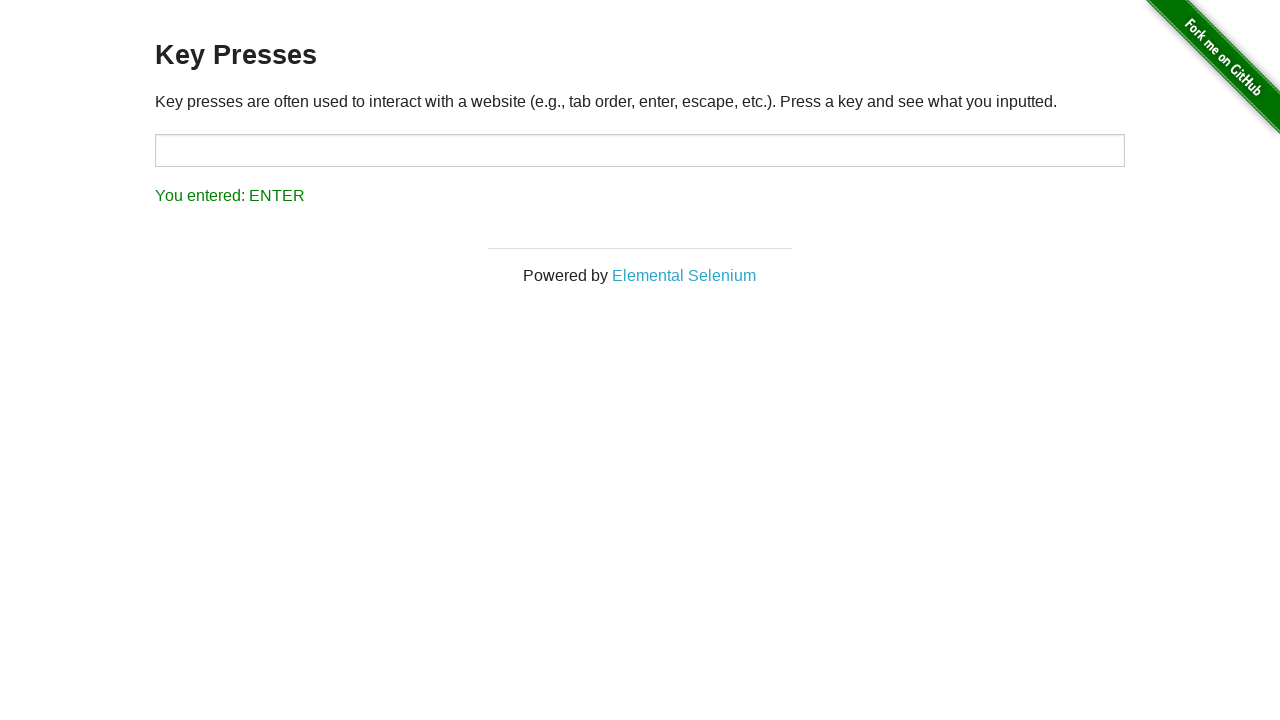

Waited 1 second between key presses
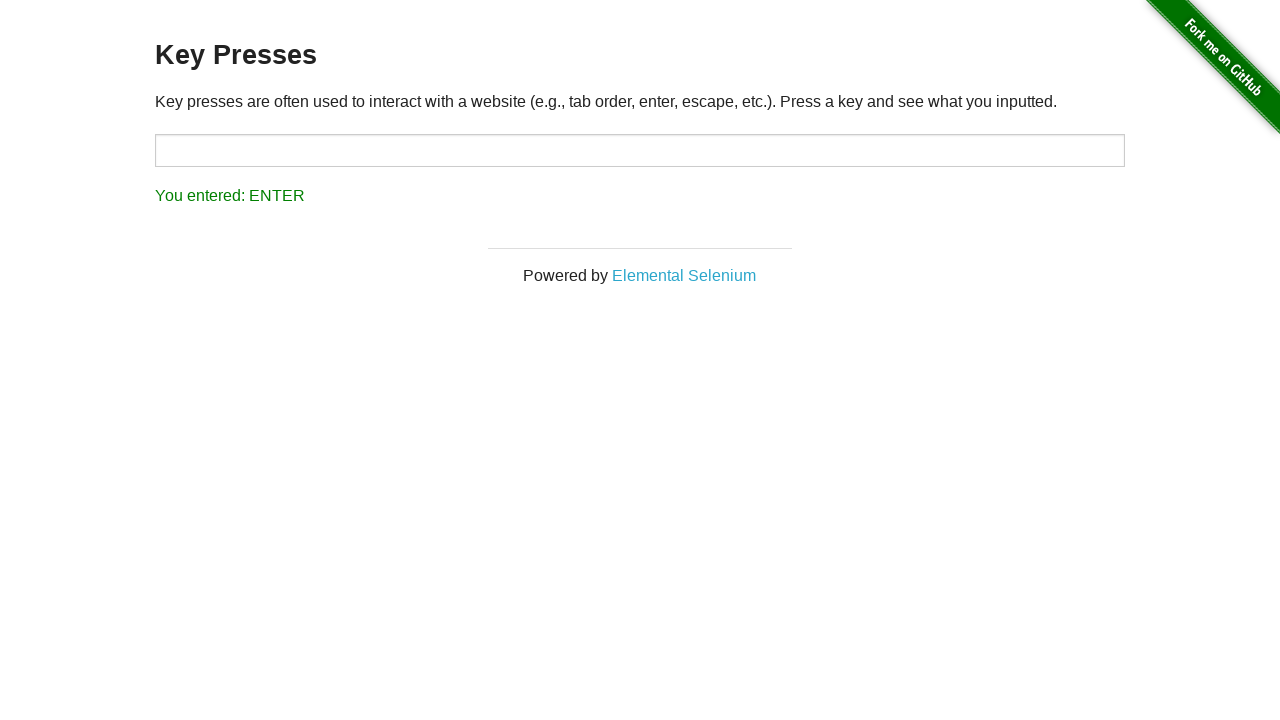

Pressed ESCAPE key
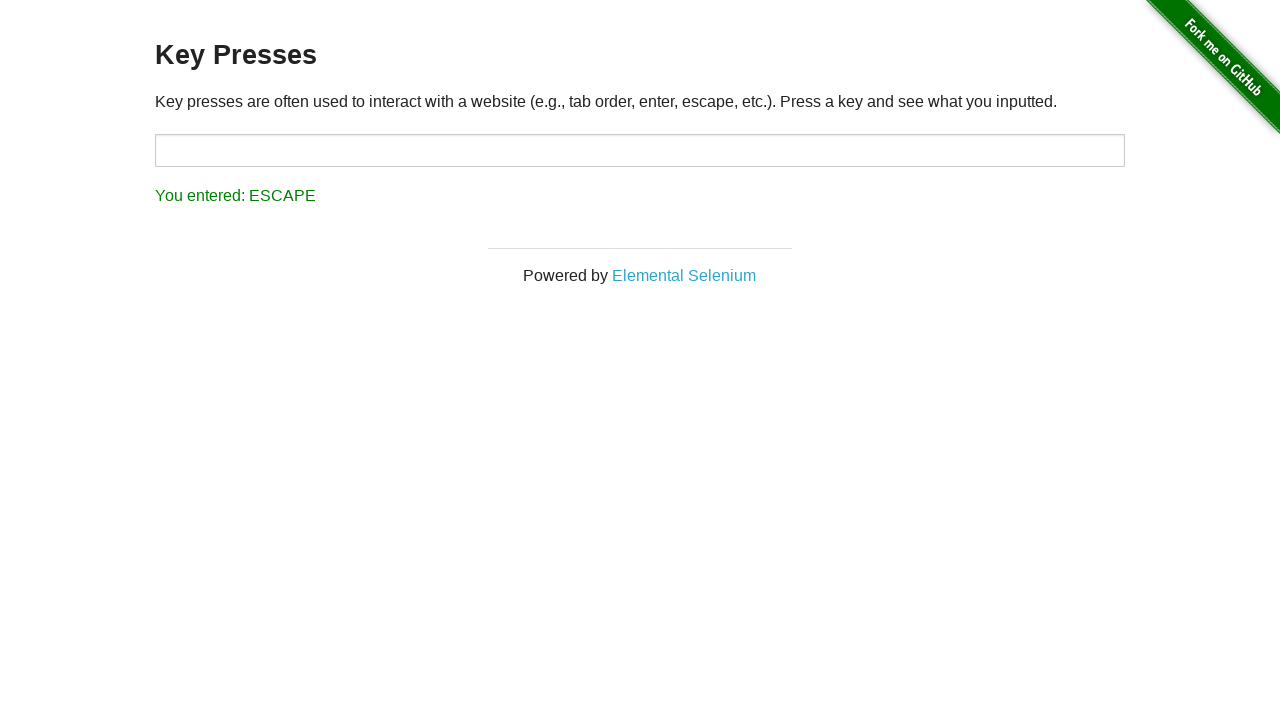

Waited 1 second between key presses
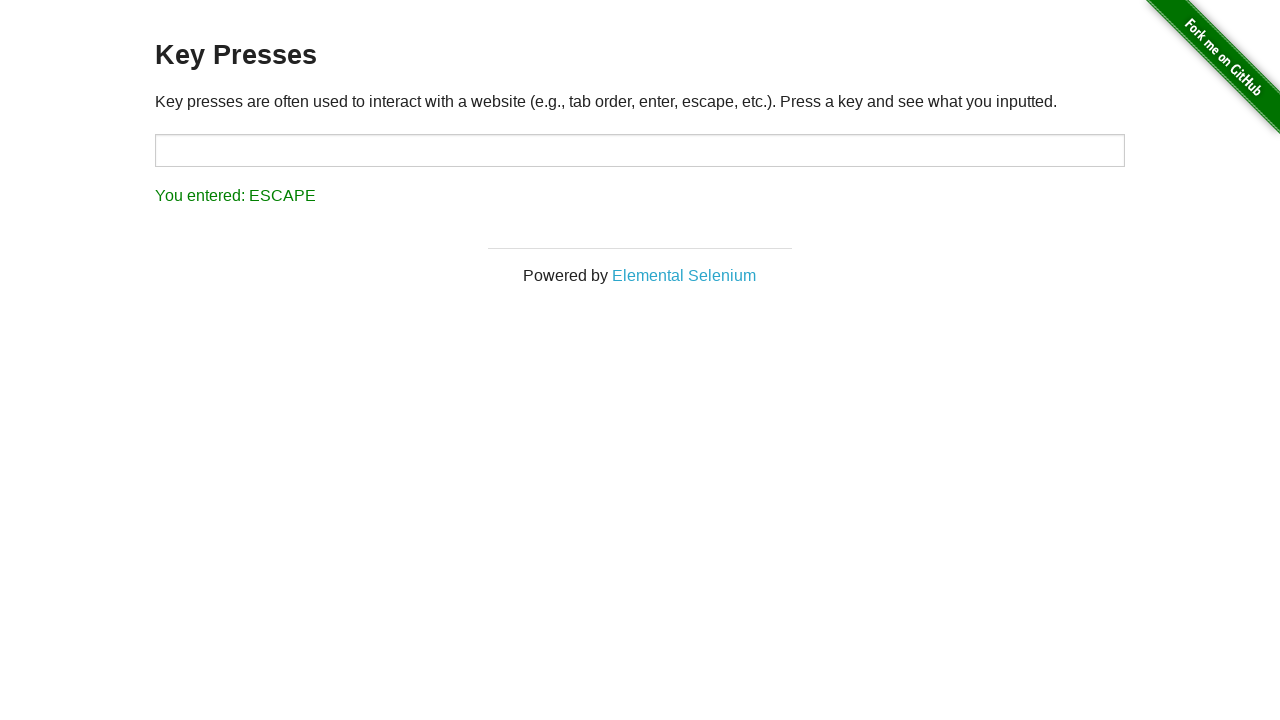

Pressed SPACE key
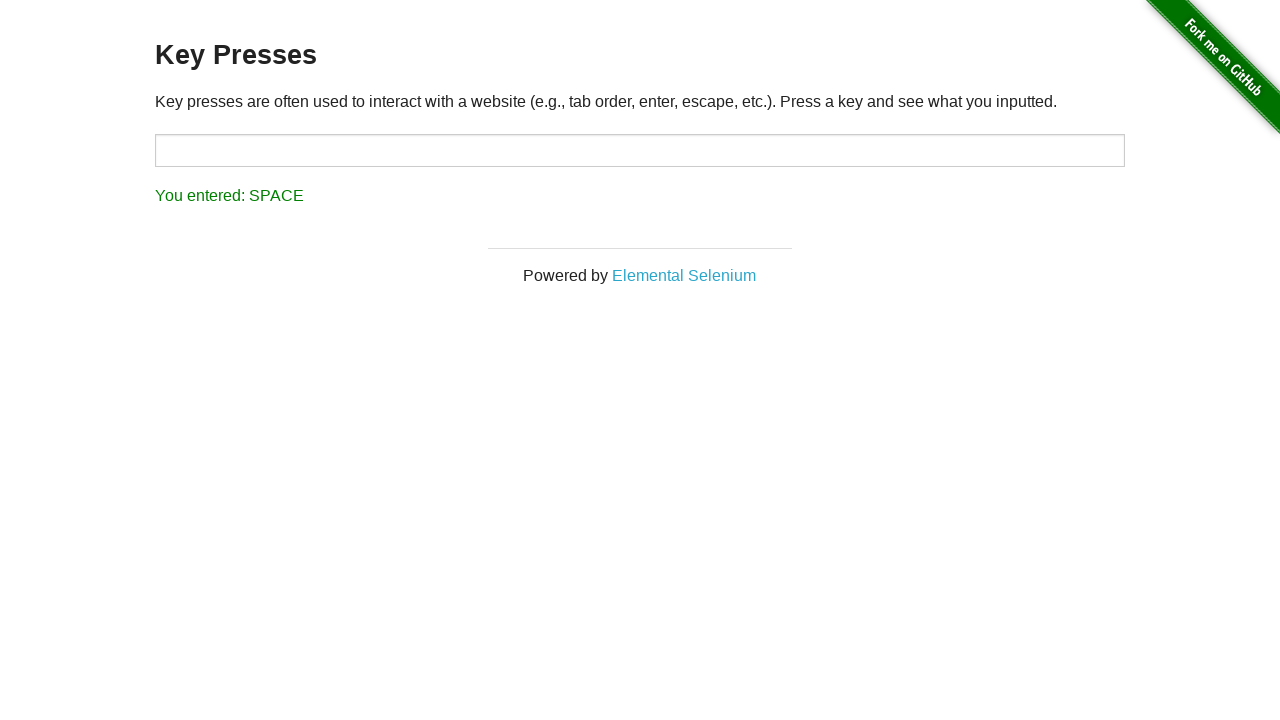

Waited 1 second between key presses
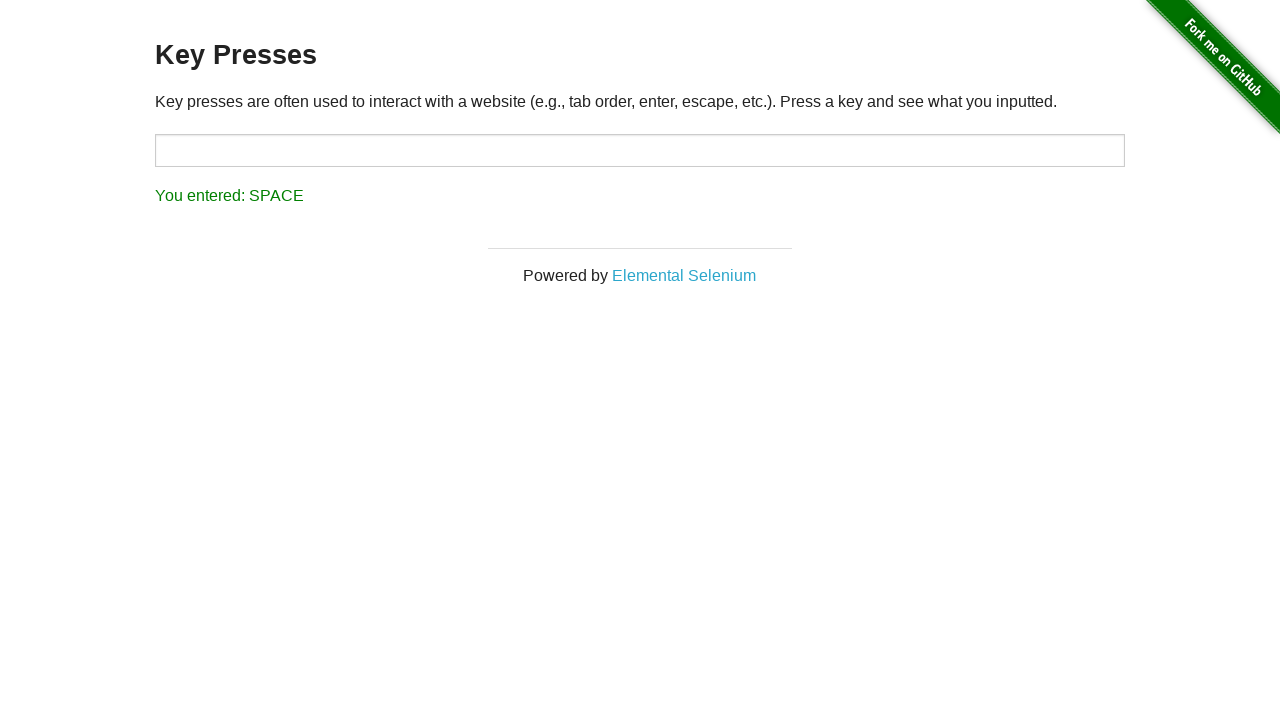

Pressed DELETE key
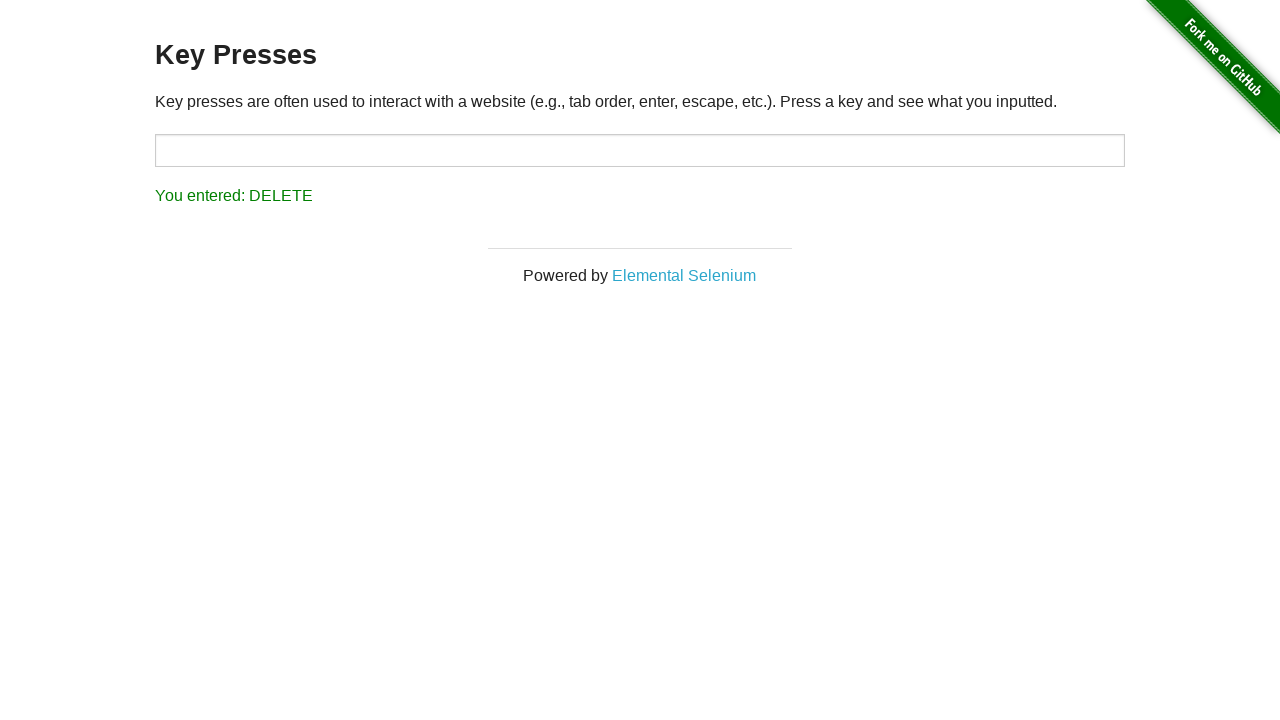

Verified result text element is displayed showing the last key pressed
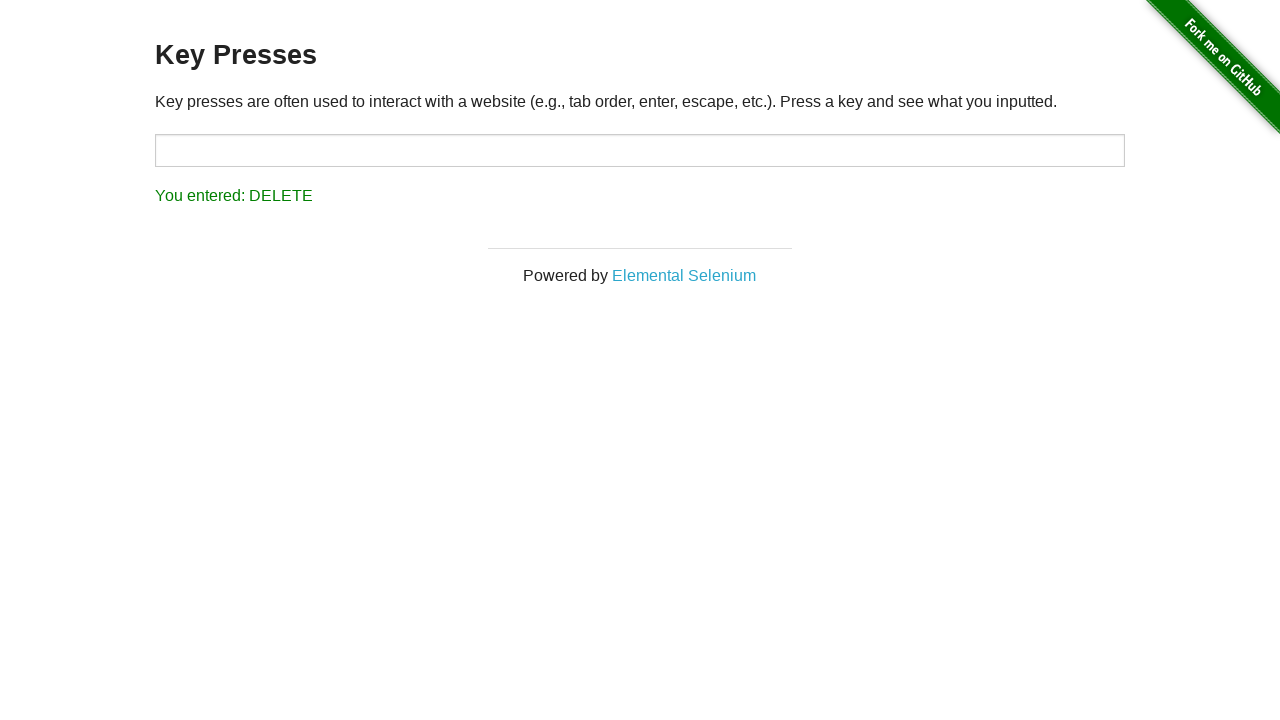

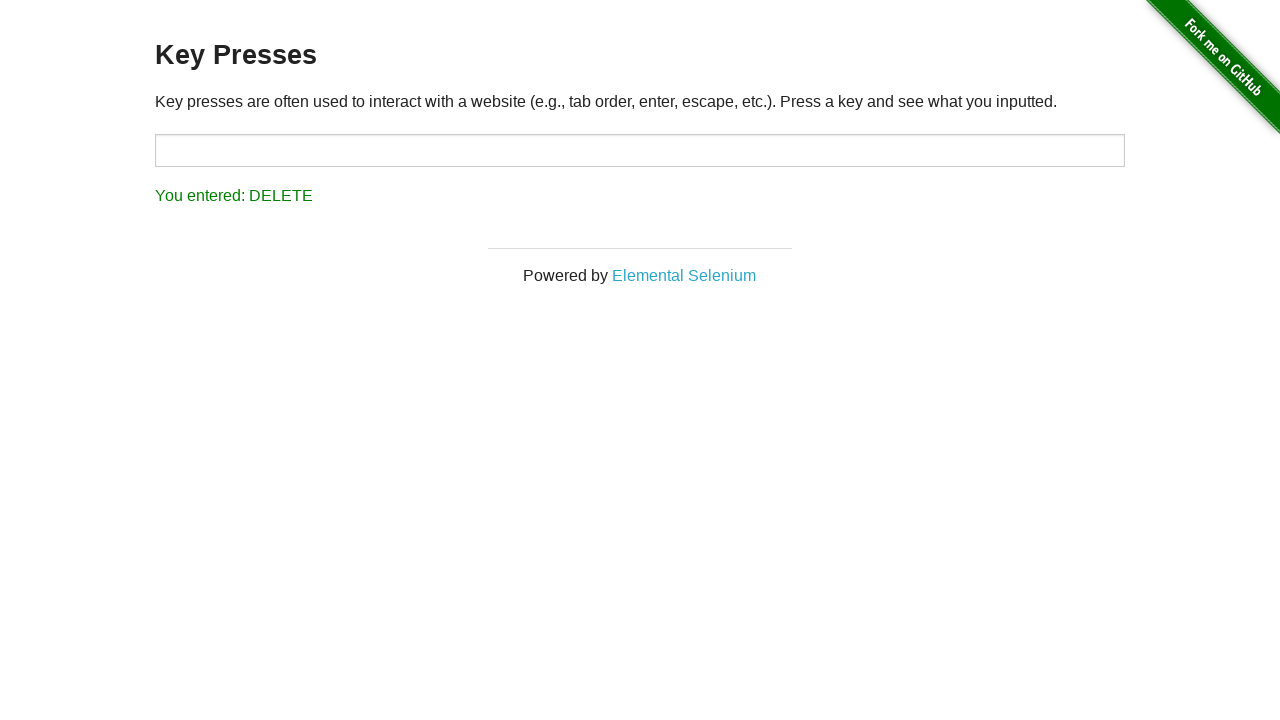